Tests that Spotify's homepage loads correctly by verifying the search element is present and that no "No results found" message appears on the initial page load.

Starting URL: https://open.spotify.com/

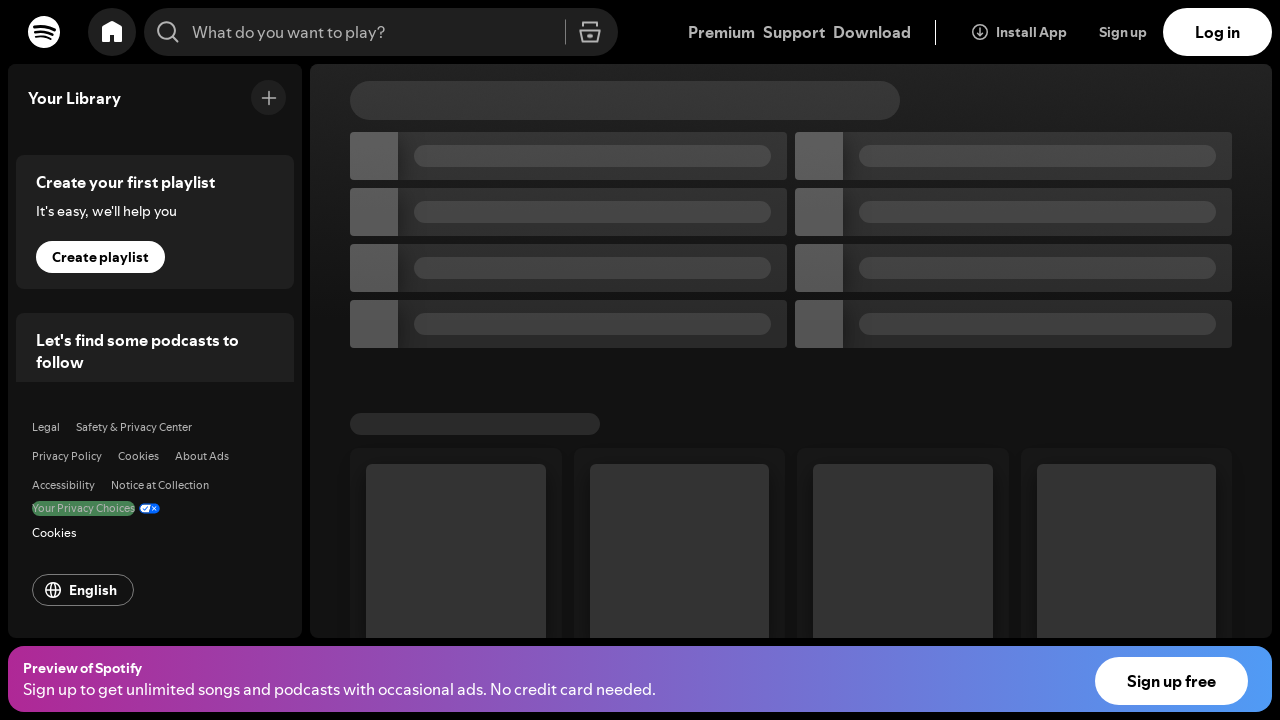

Waited for search element to be visible on Spotify homepage
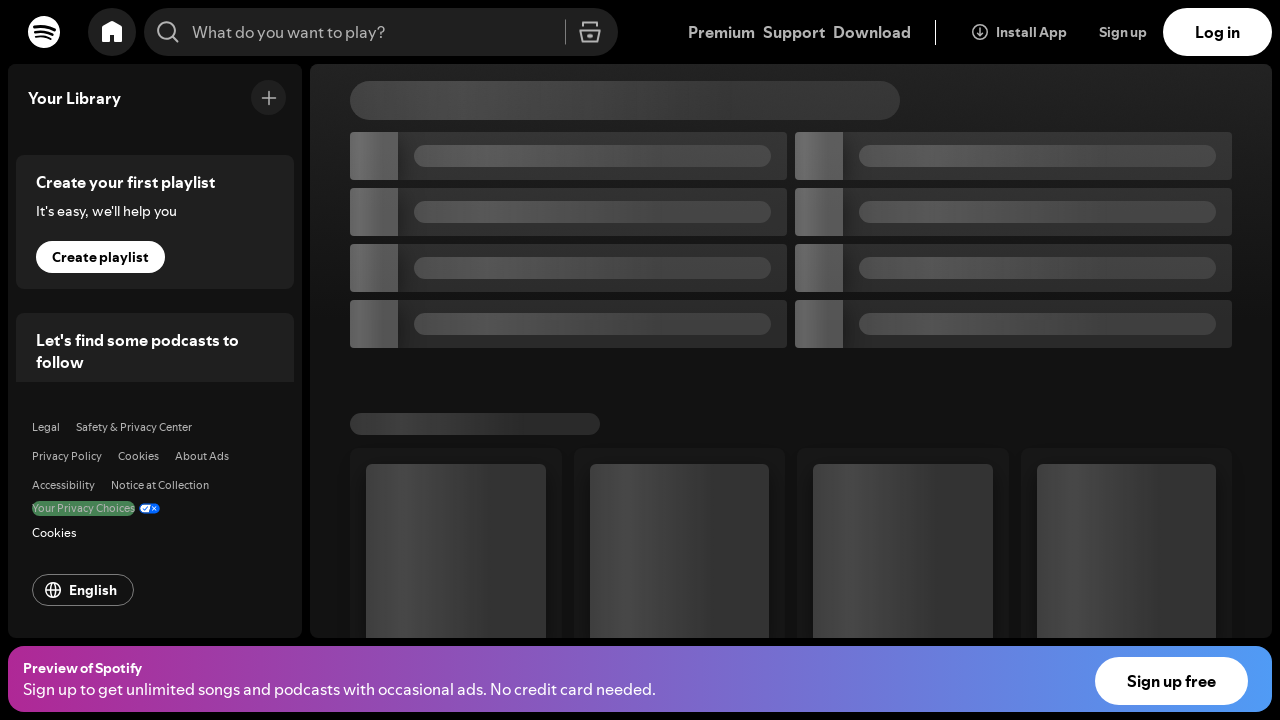

Verified that 'No results found' message does not appear on initial page load
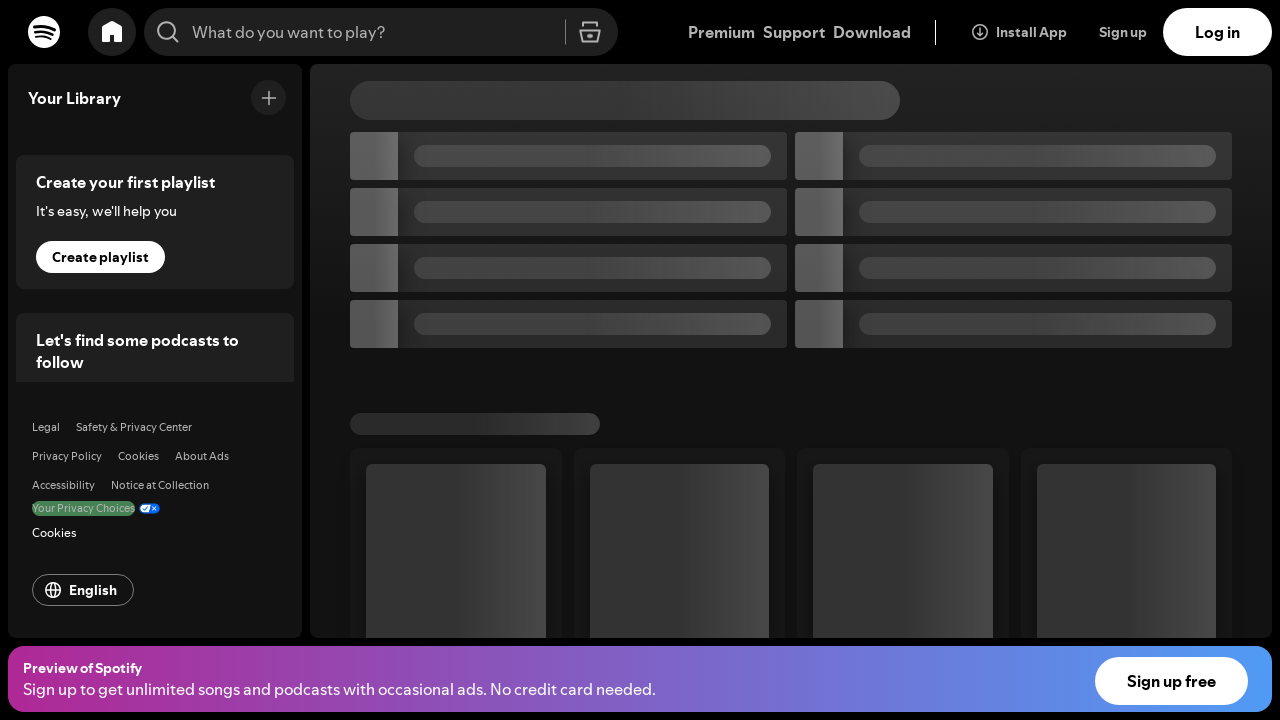

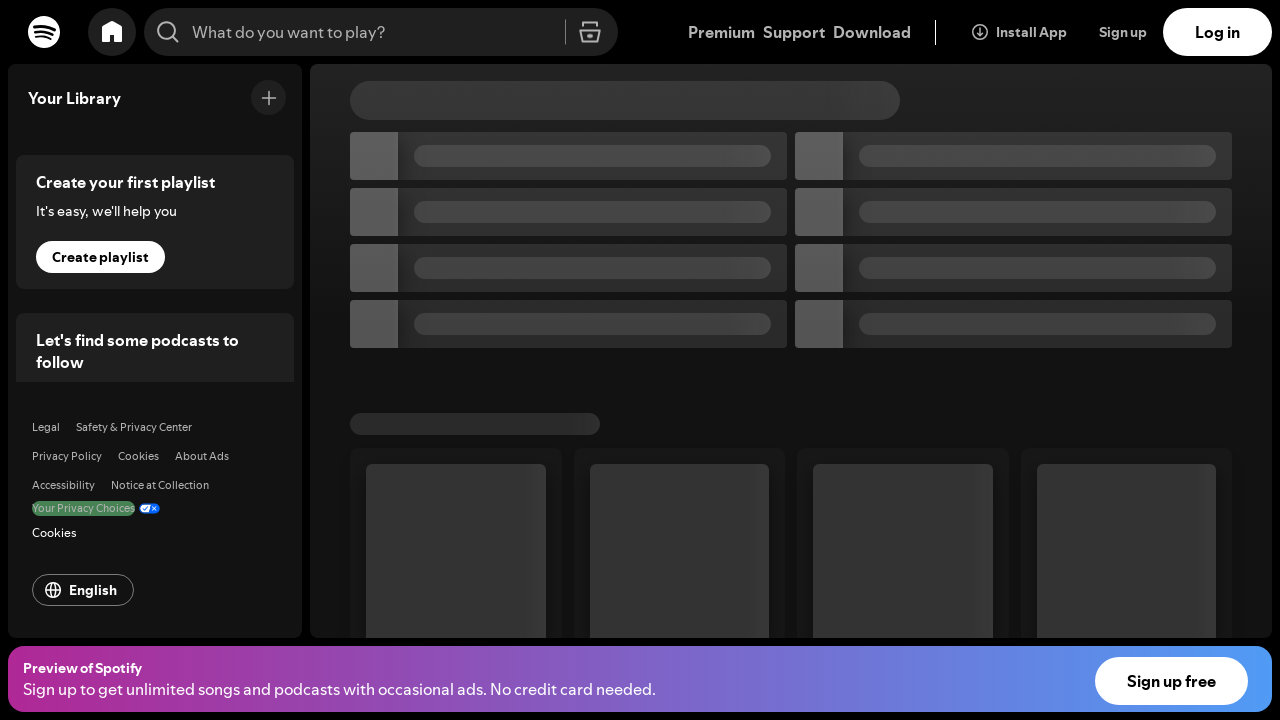